Navigates to a page with many elements and highlights a specific element by changing its border style temporarily, demonstrating how to visually identify elements during test execution.

Starting URL: http://the-internet.herokuapp.com/large

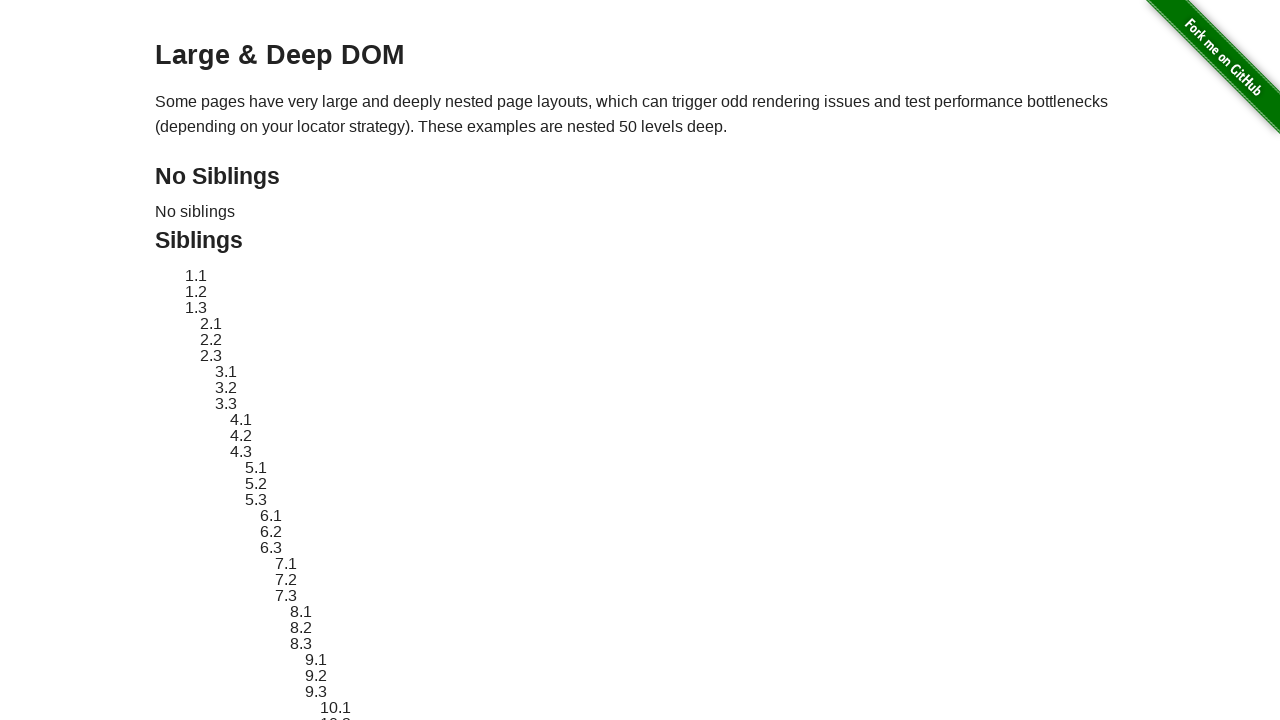

Navigated to the-internet.herokuapp.com/large page
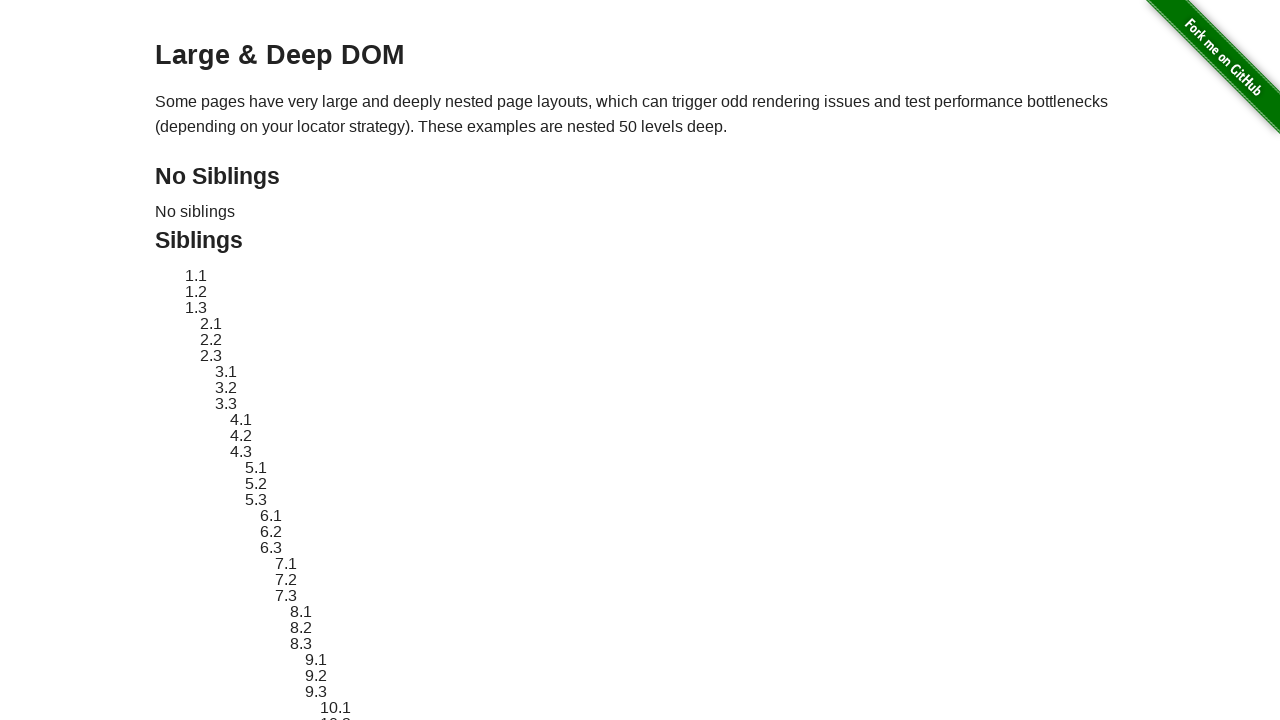

Located element with ID 'sibling-2.3'
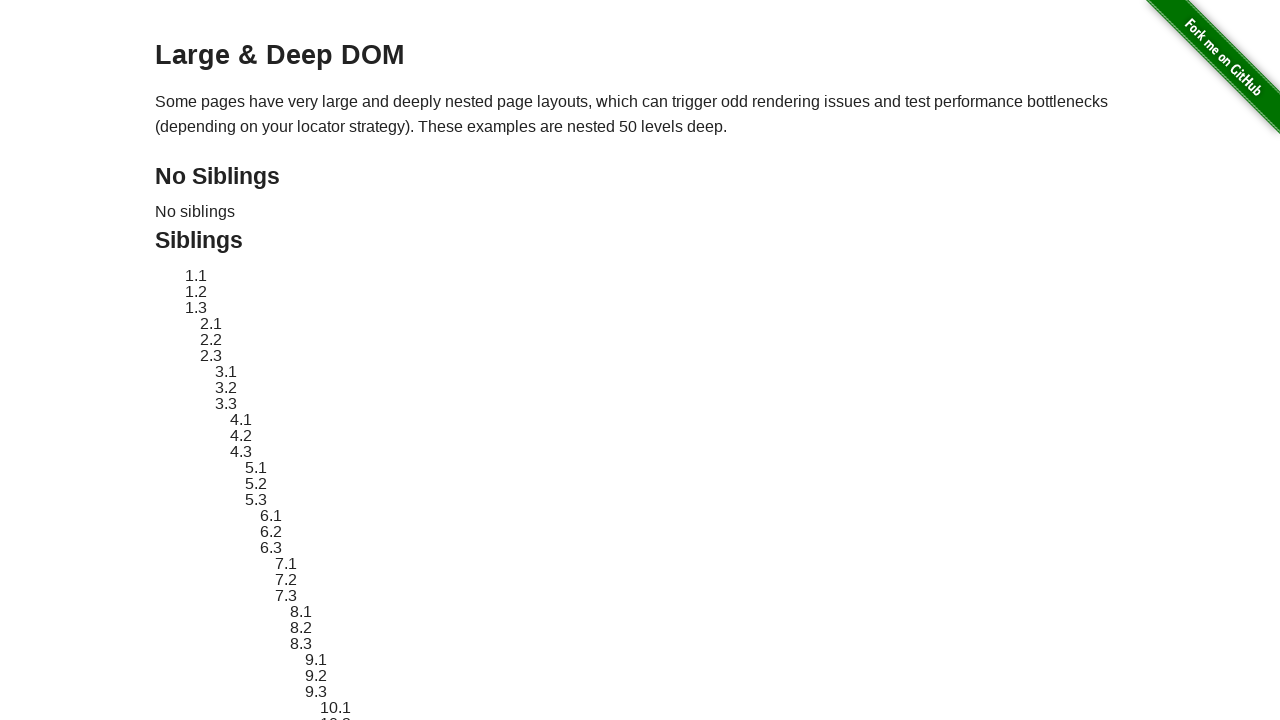

Stored original style attribute of the element
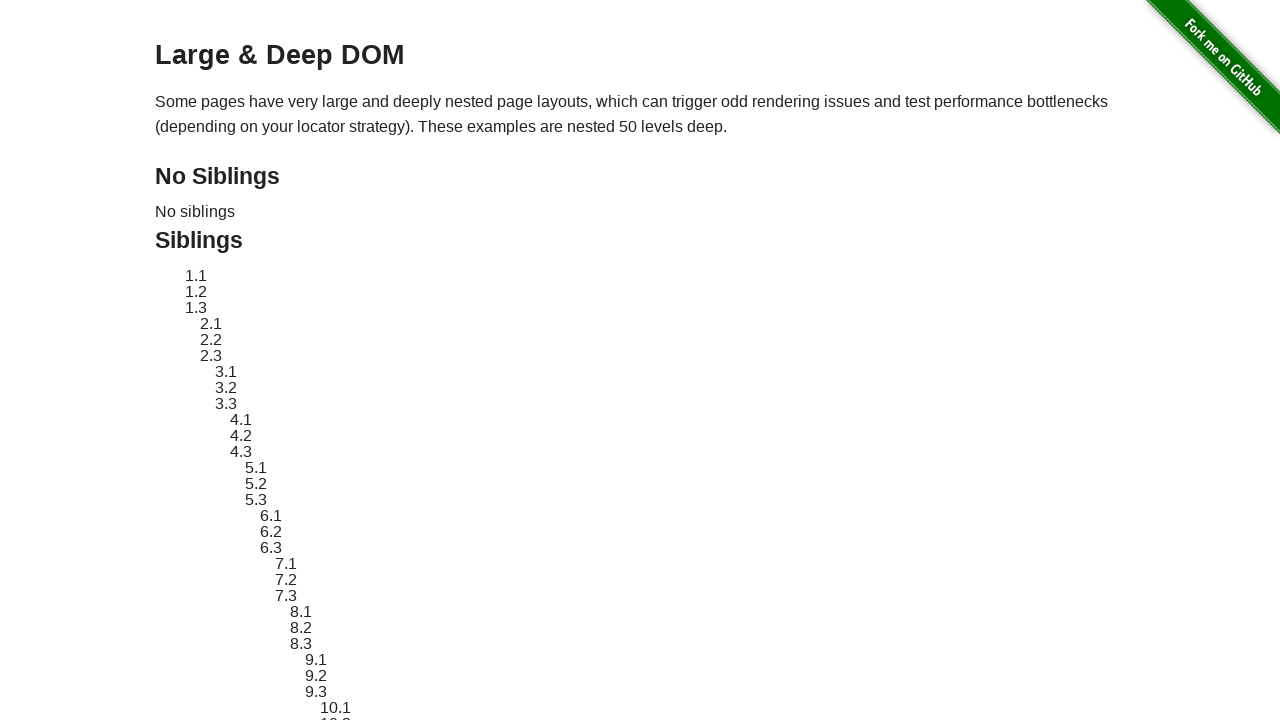

Applied red dashed border highlight to the element
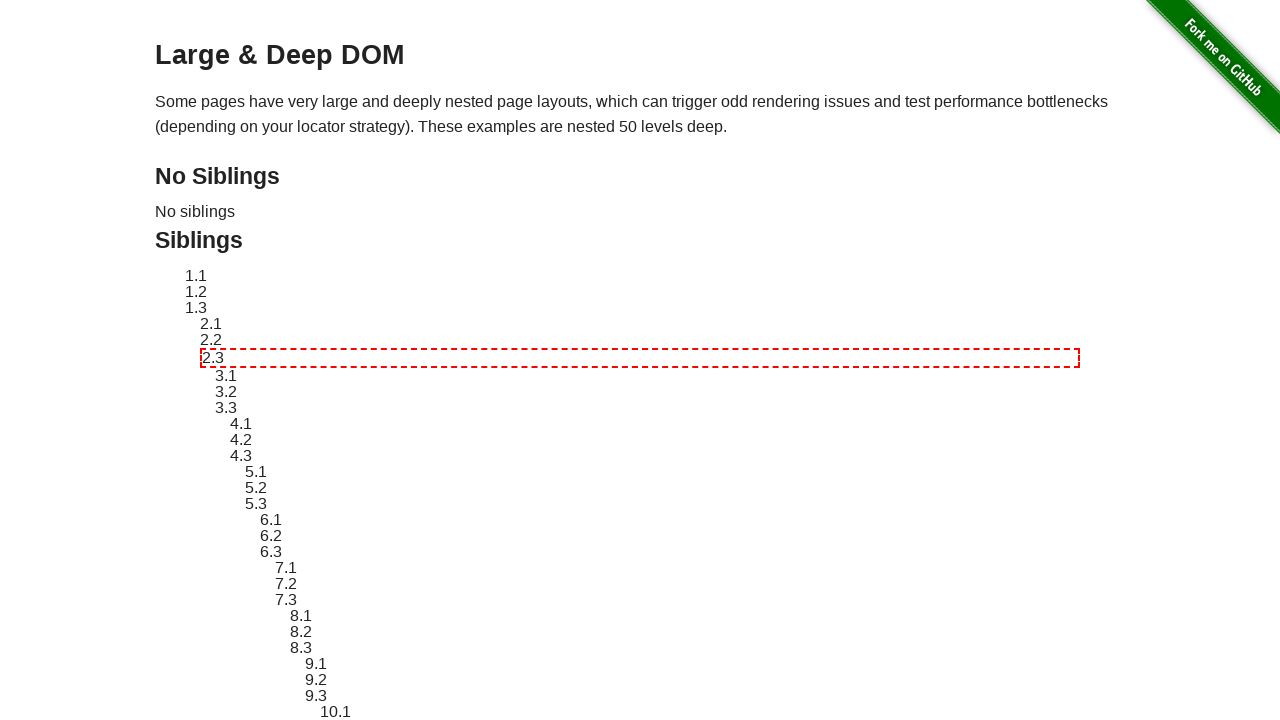

Waited 3 seconds to observe the highlight effect
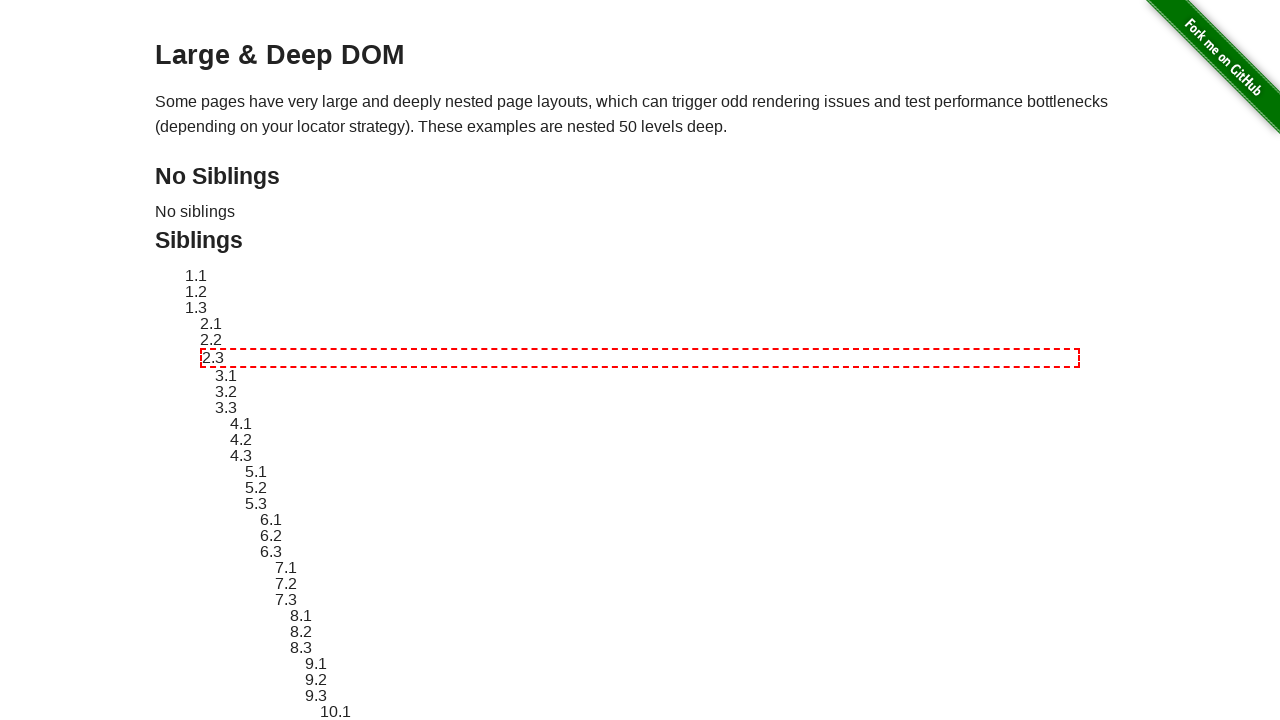

Reverted element to original style
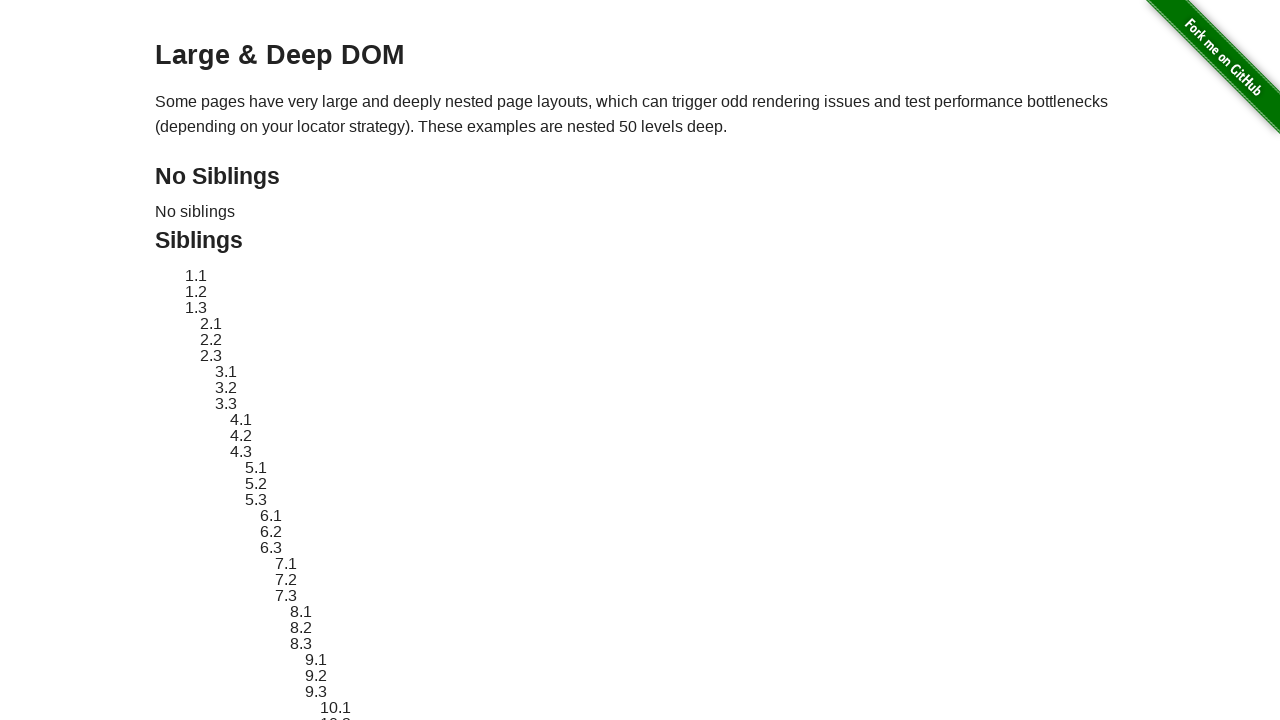

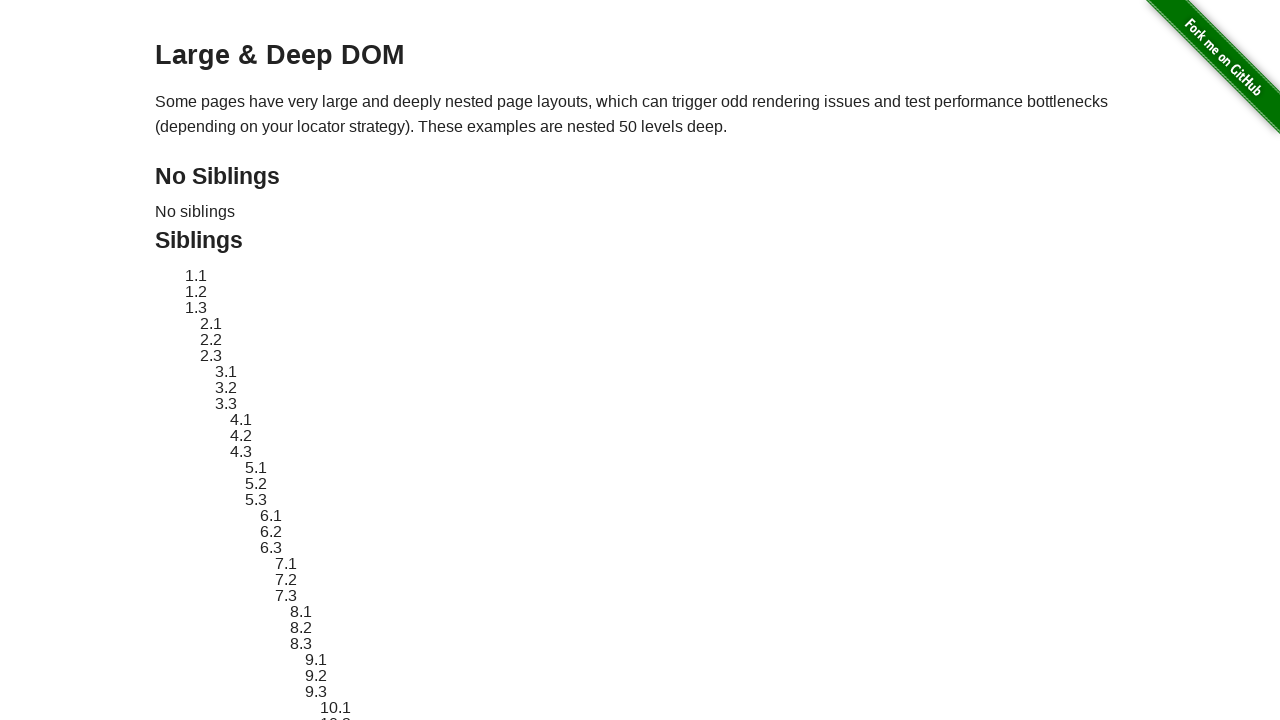